Tests tooltip hover functionality by hovering over an age input field and verifying the tooltip content appears

Starting URL: https://automationfc.github.io/jquery-tooltip/

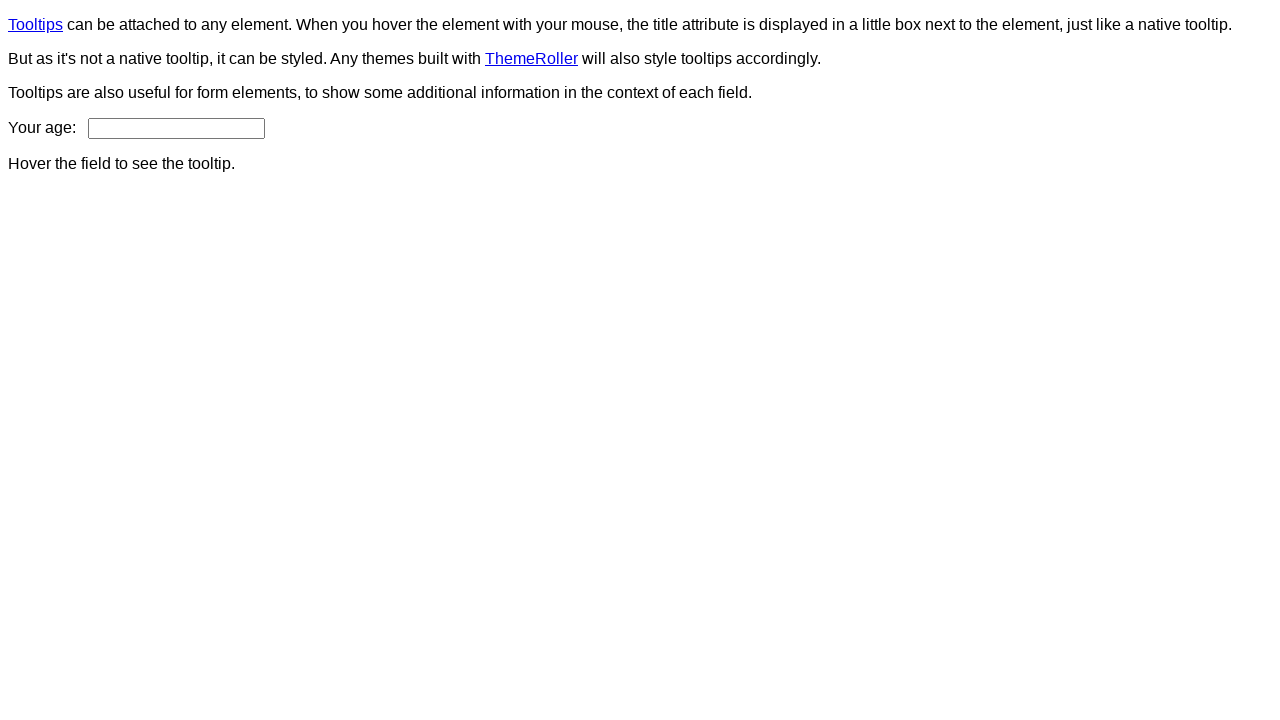

Hovered over age input field to trigger tooltip at (176, 128) on #age
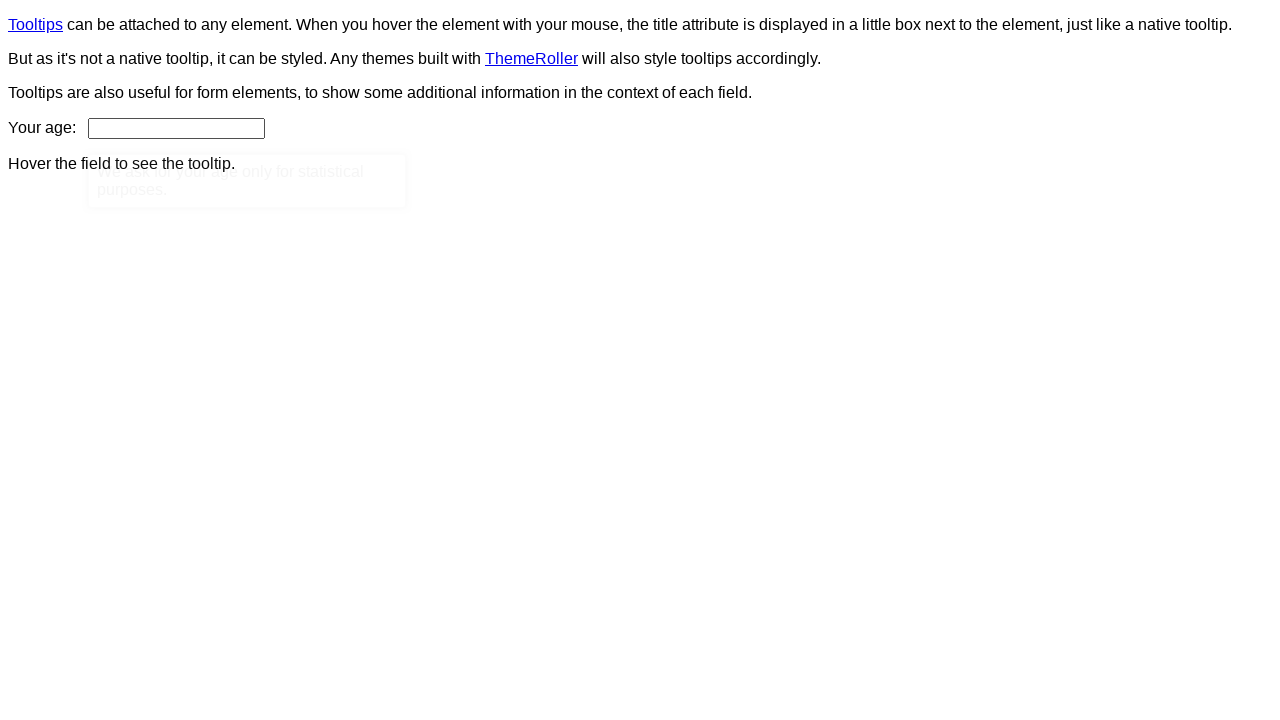

Tooltip content appeared and became visible
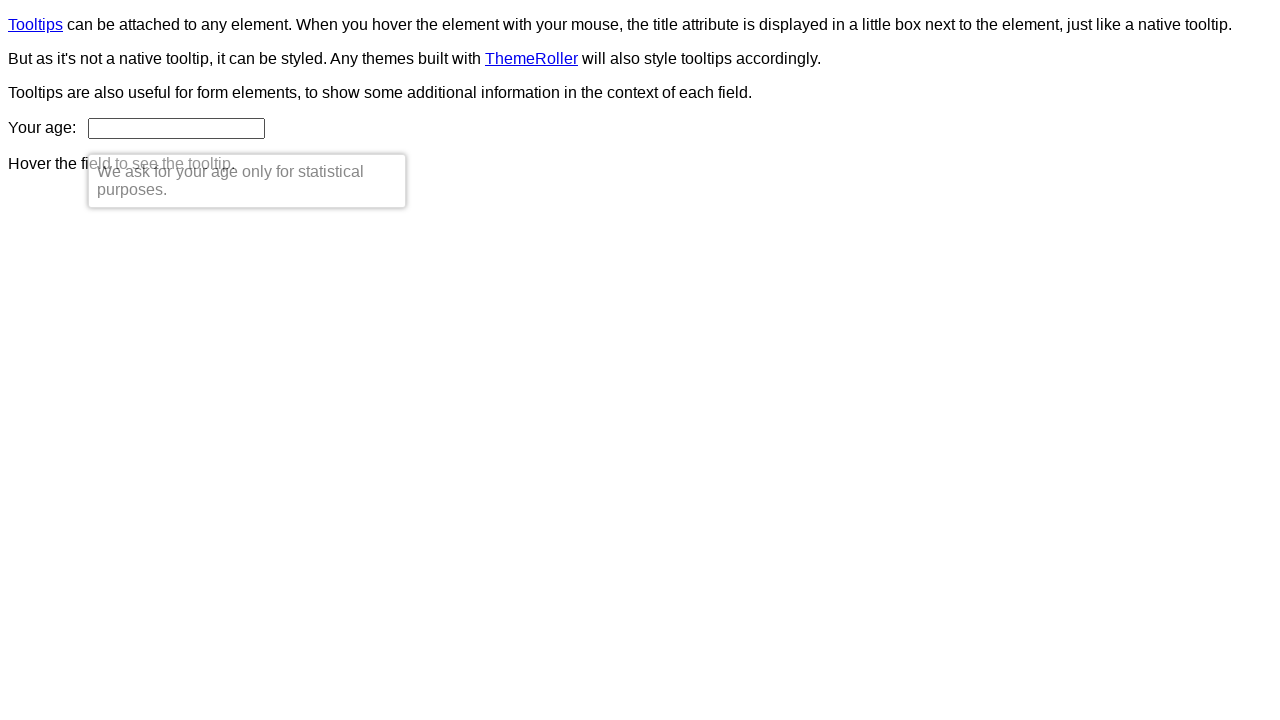

Retrieved tooltip text content
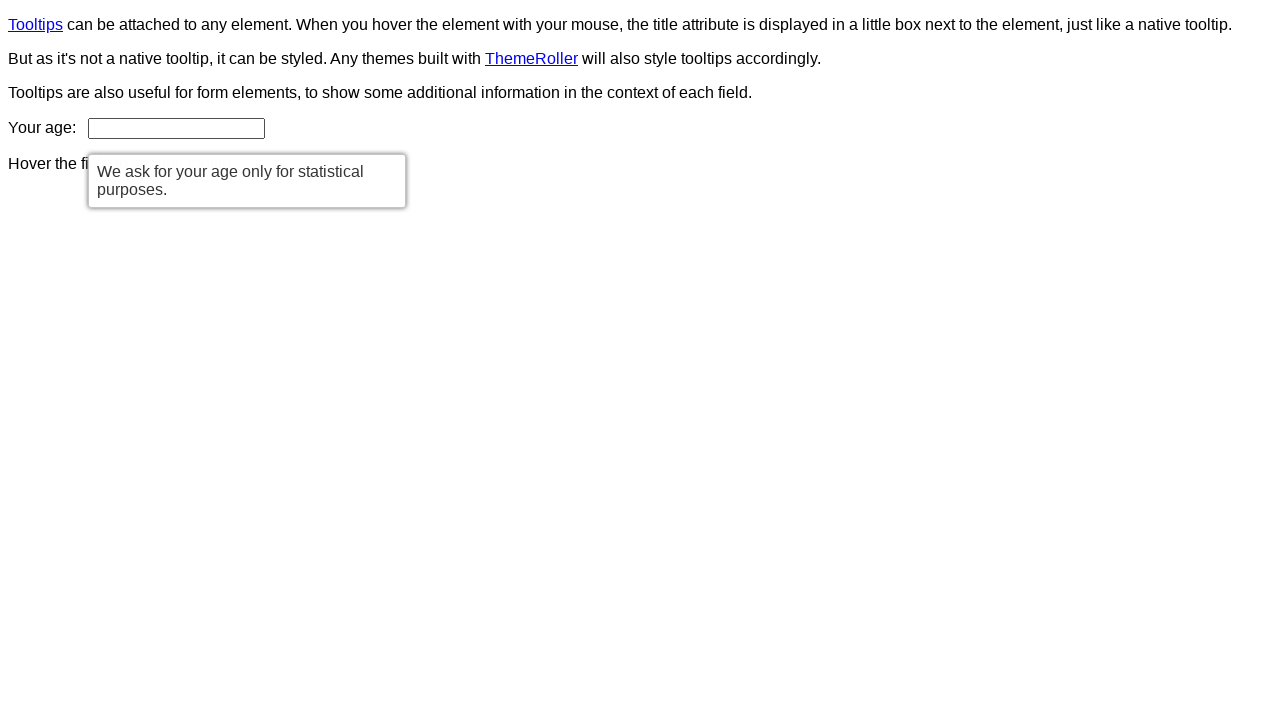

Verified tooltip content matches expected text: 'We ask for your age only for statistical purposes.'
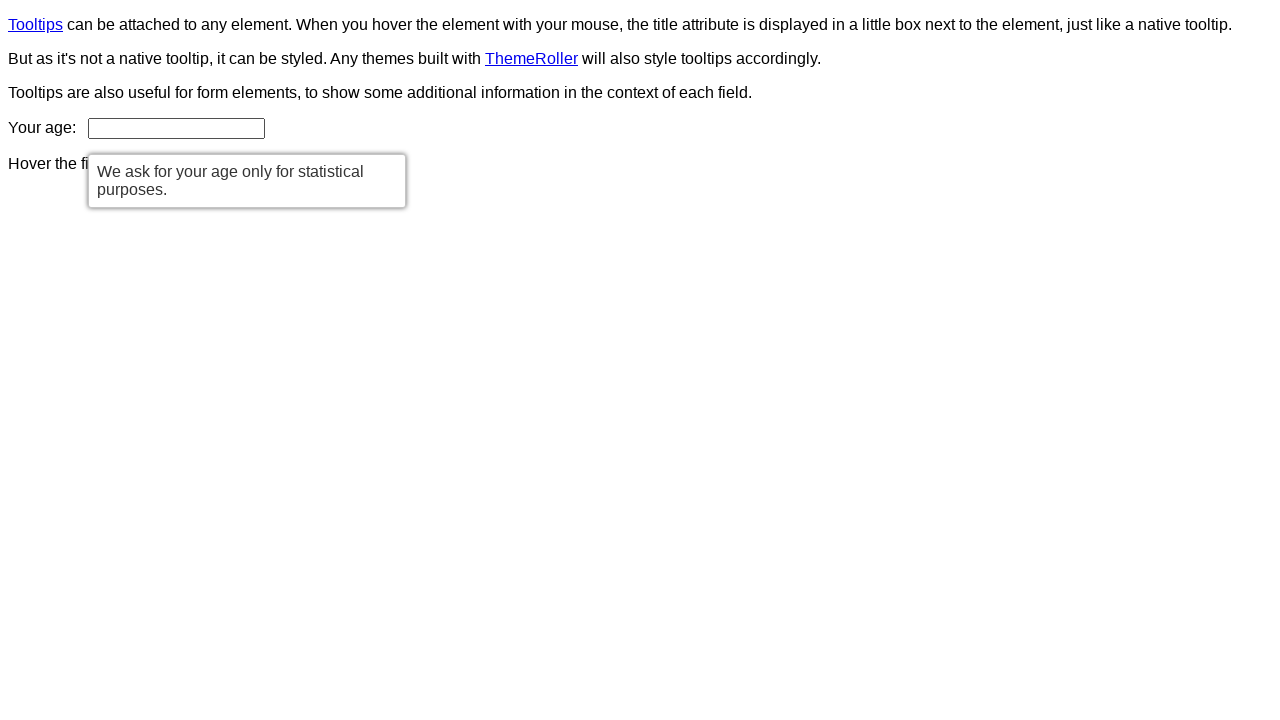

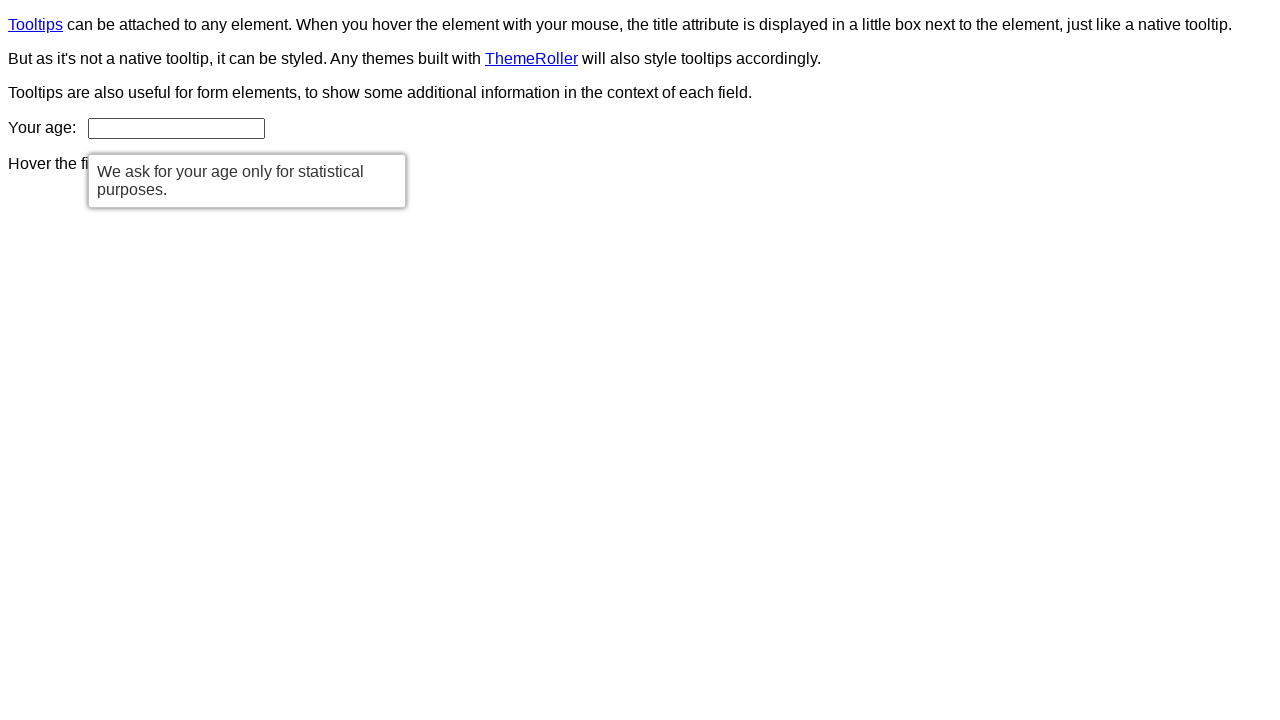